Tests adding products to cart on an e-commerce site by clicking on a popular product, optionally selecting product options, clicking add to cart button, and repeating this 3 times before navigating to the cart page.

Starting URL: http://litecart.stqa.ru/en/

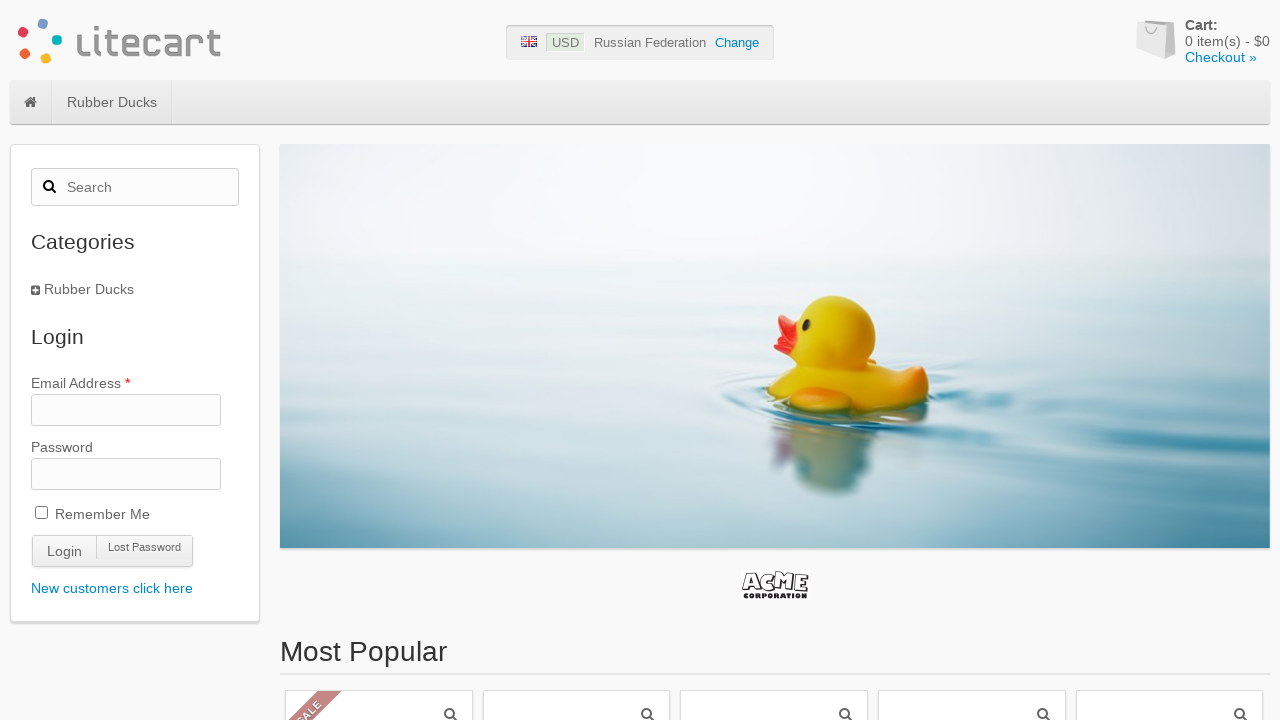

Popular products section loaded
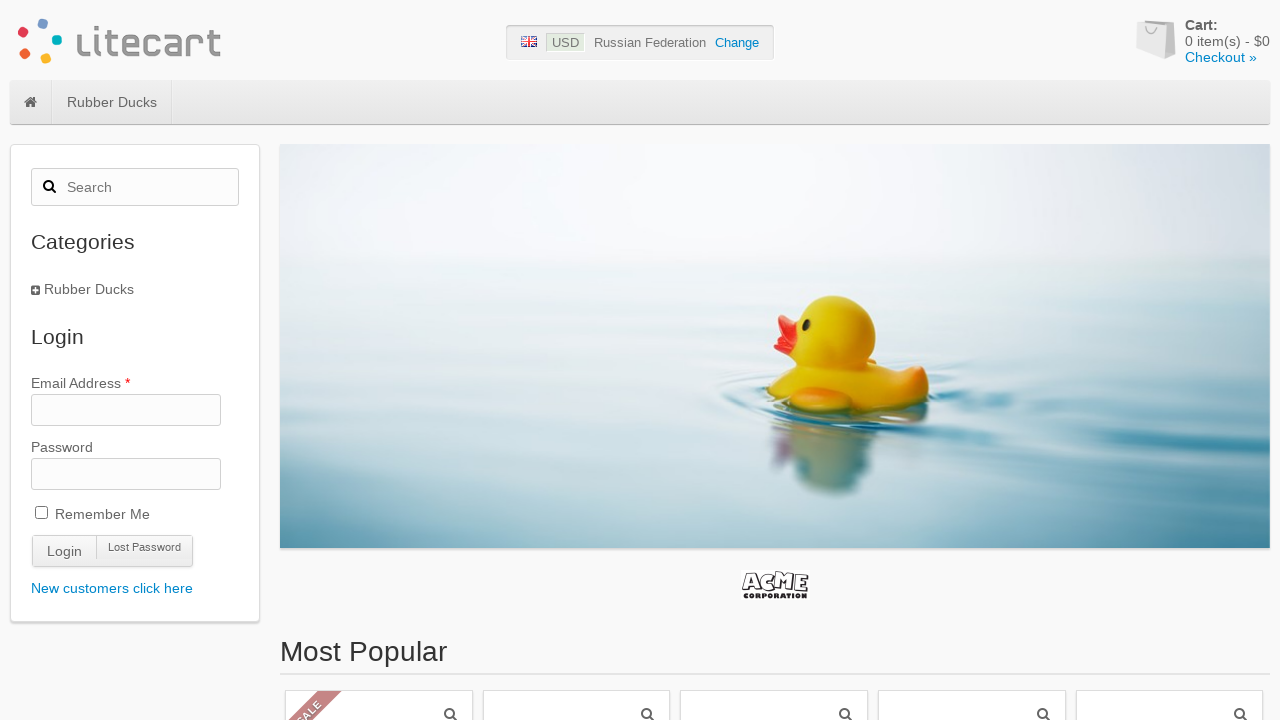

Clicked on first popular product at (379, 599) on div#box-most-popular ul>li >> nth=0
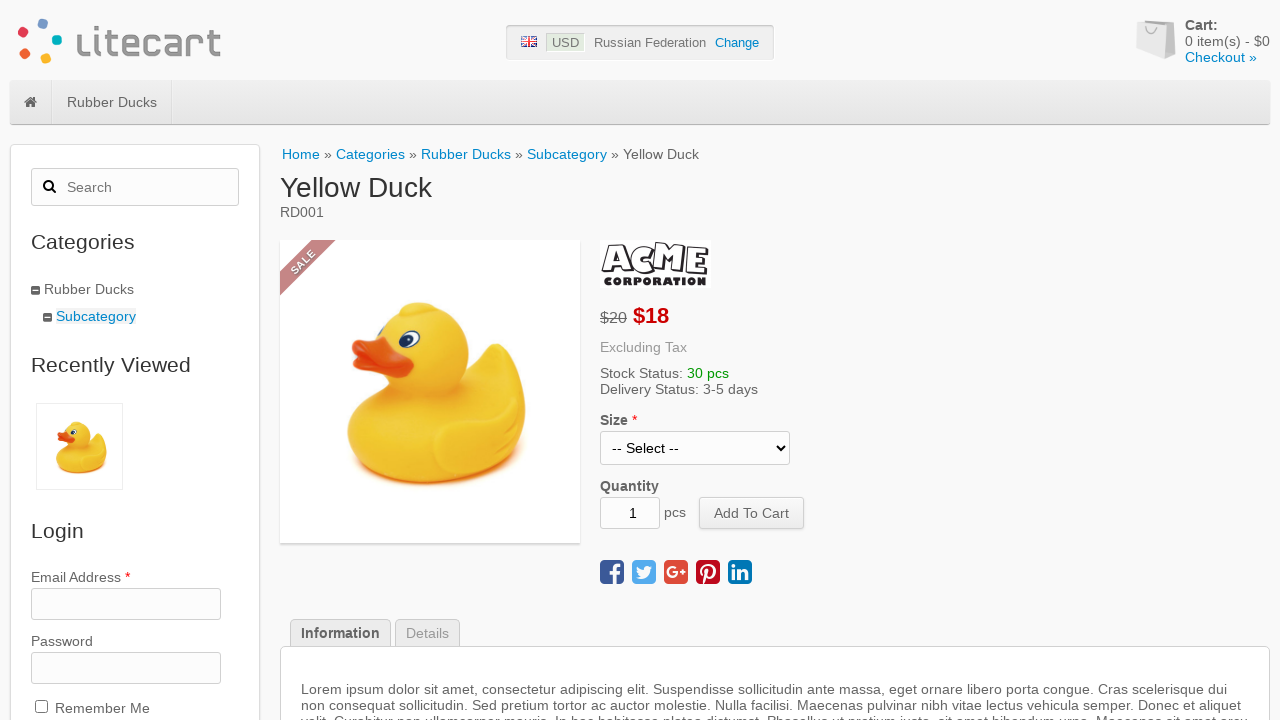

Product page loaded with add to cart button
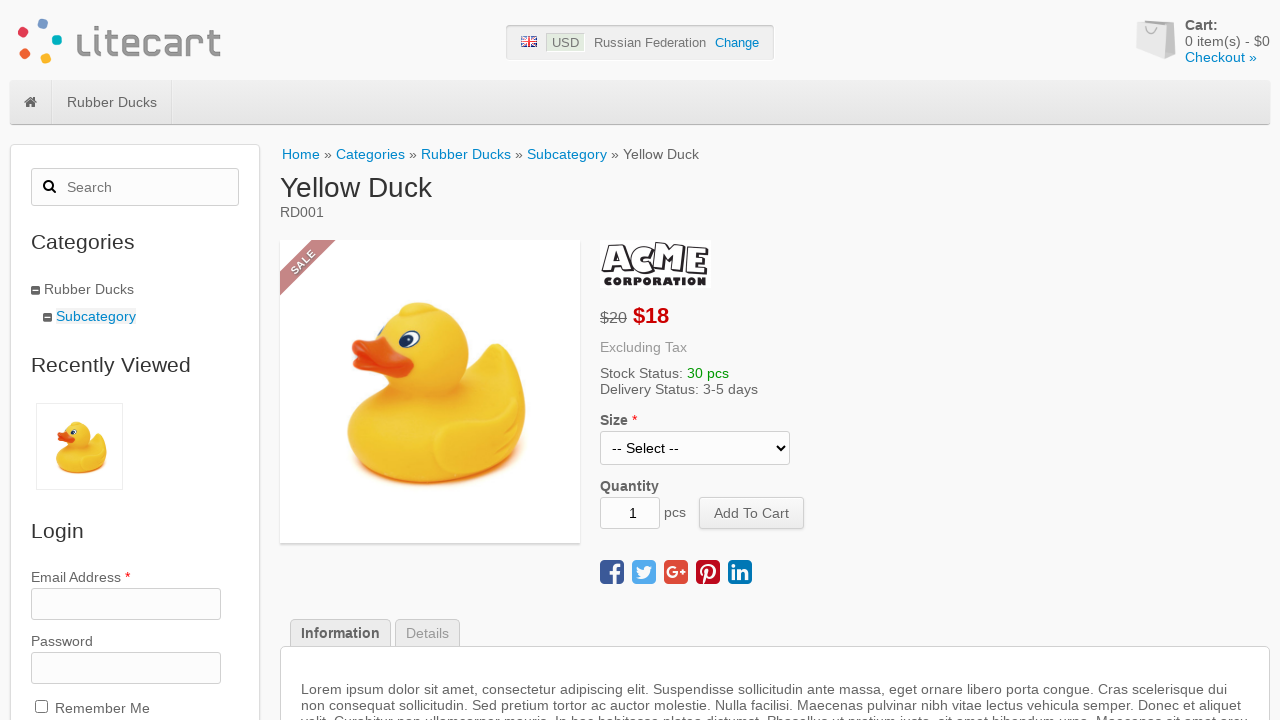

Clicked on product option dropdown at (695, 448) on select[name^=options] >> nth=0
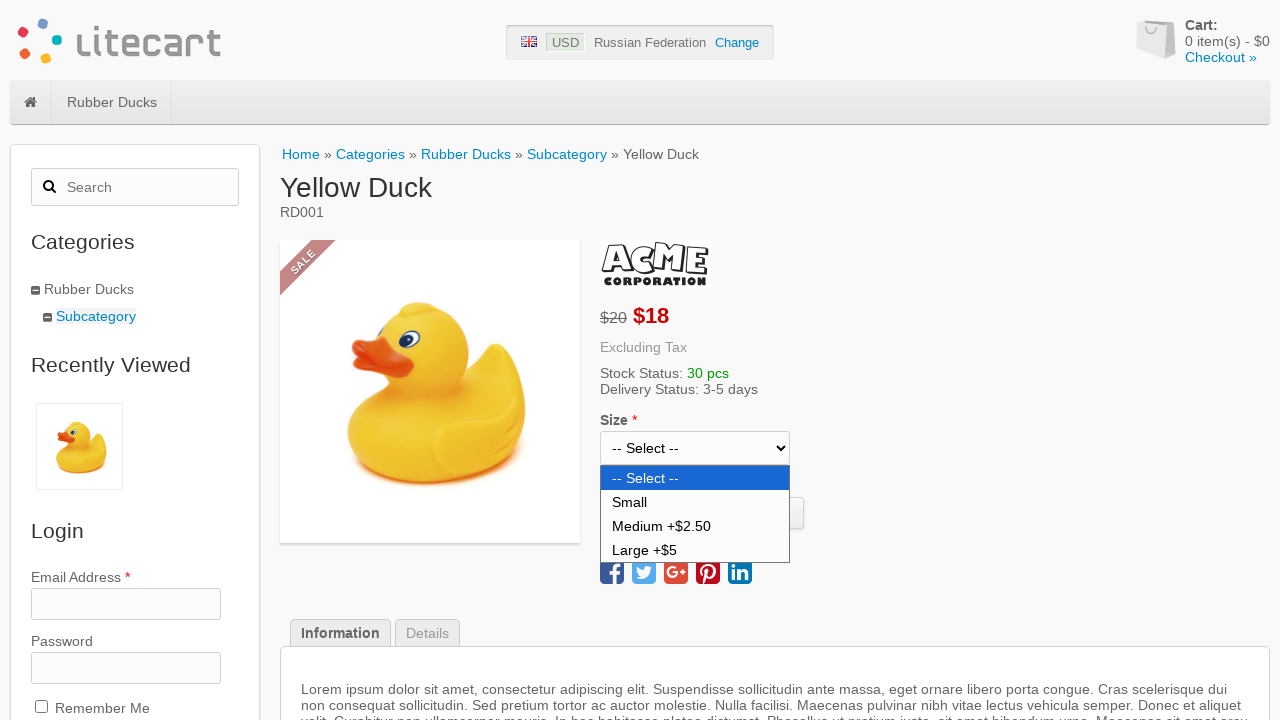

Selected product option from dropdown on select[name^=options] >> nth=0
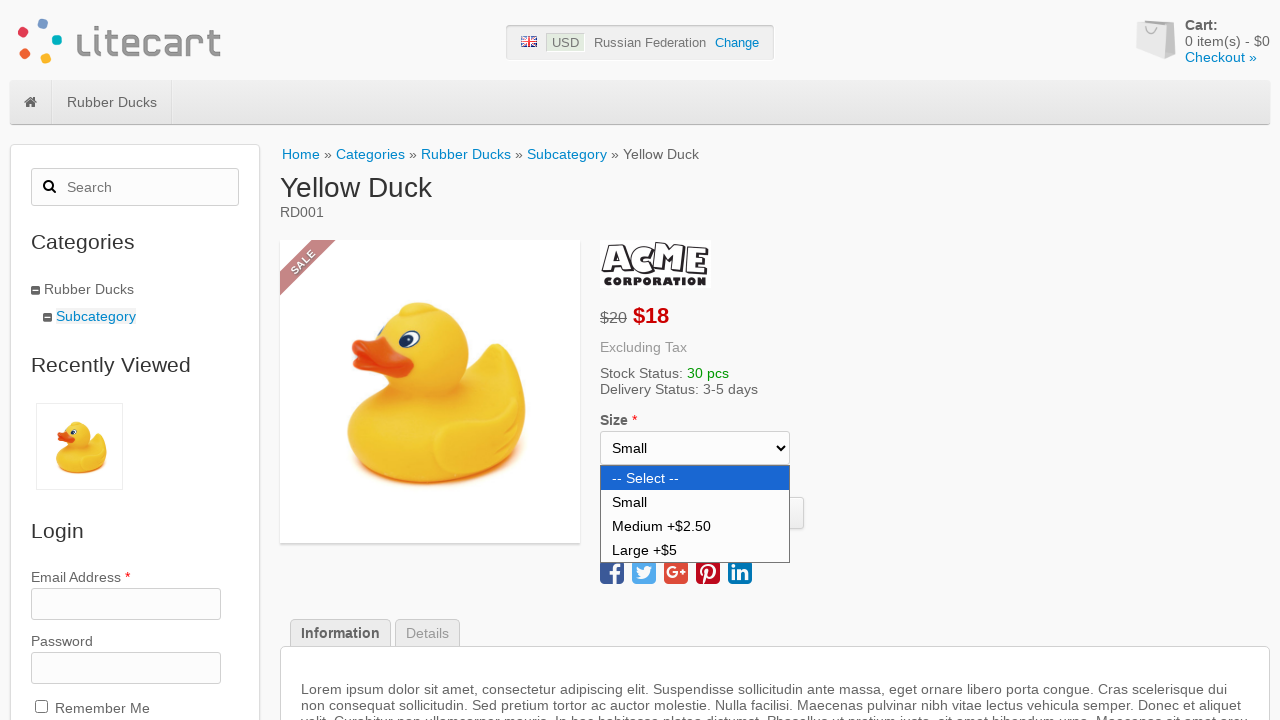

Clicked add to cart button for product 1 at (752, 513) on button[name=add_cart_product]
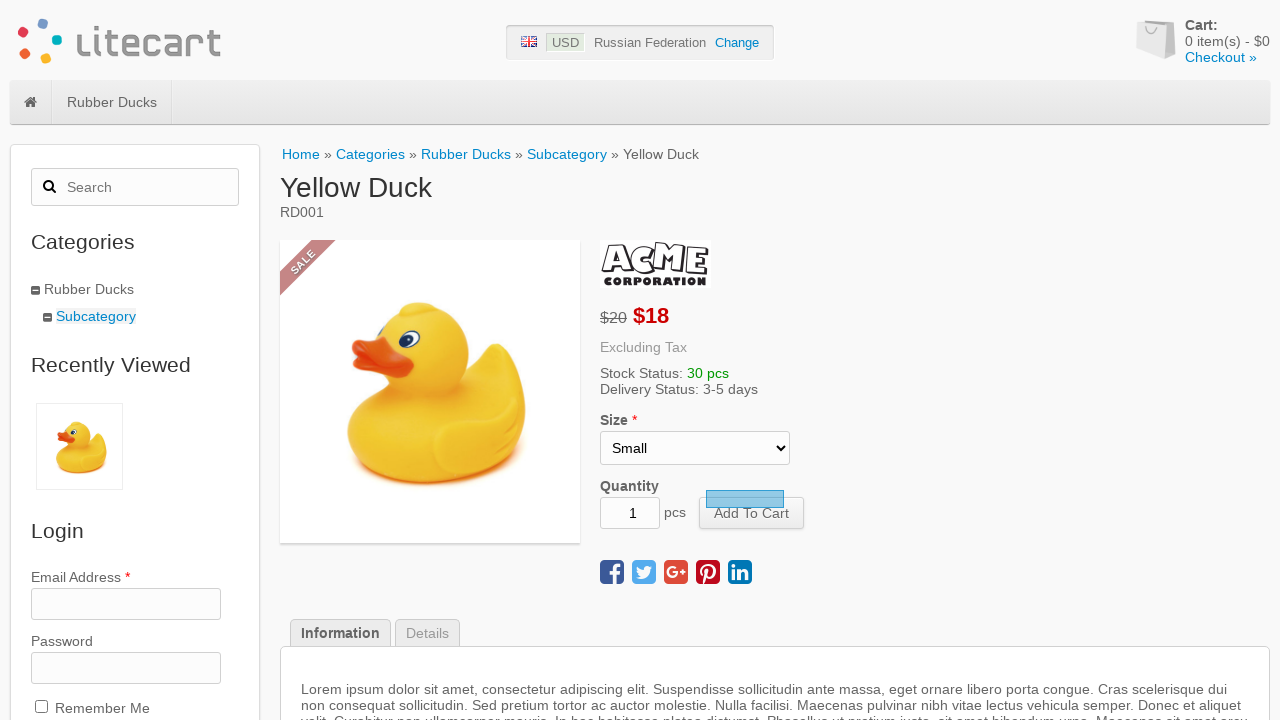

Cart update animation completed
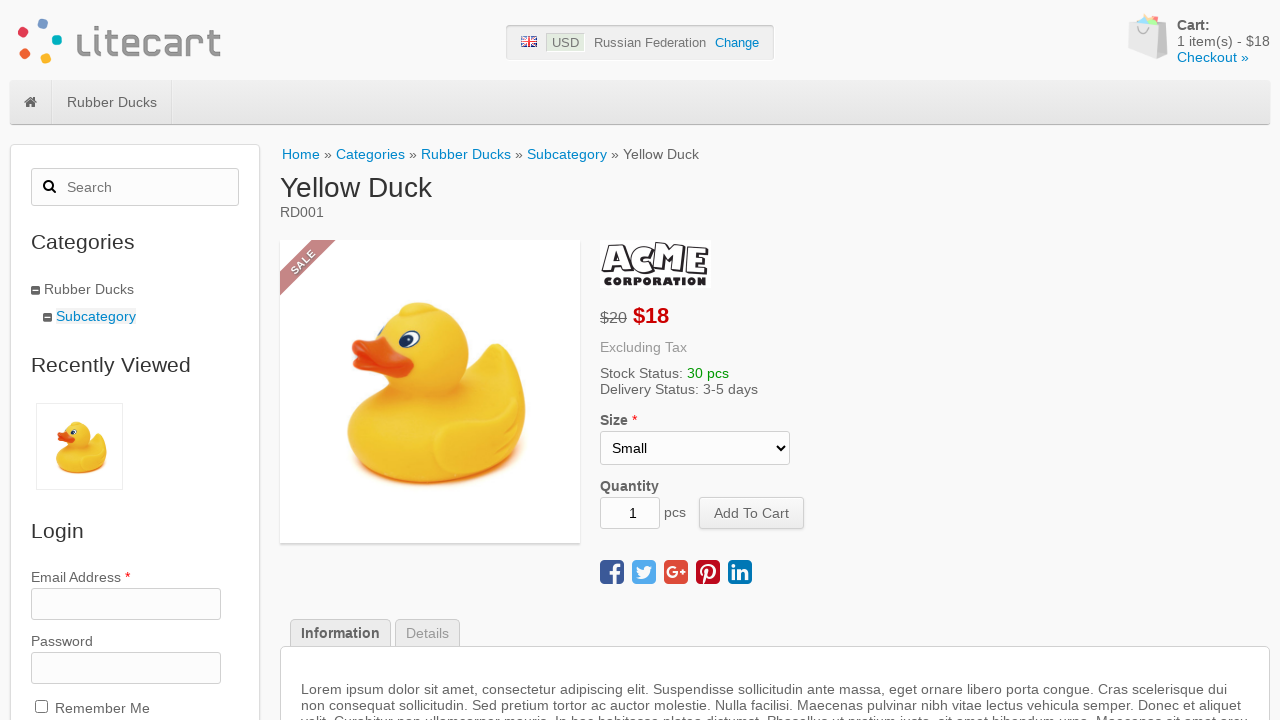

Navigated to main page for iteration 2
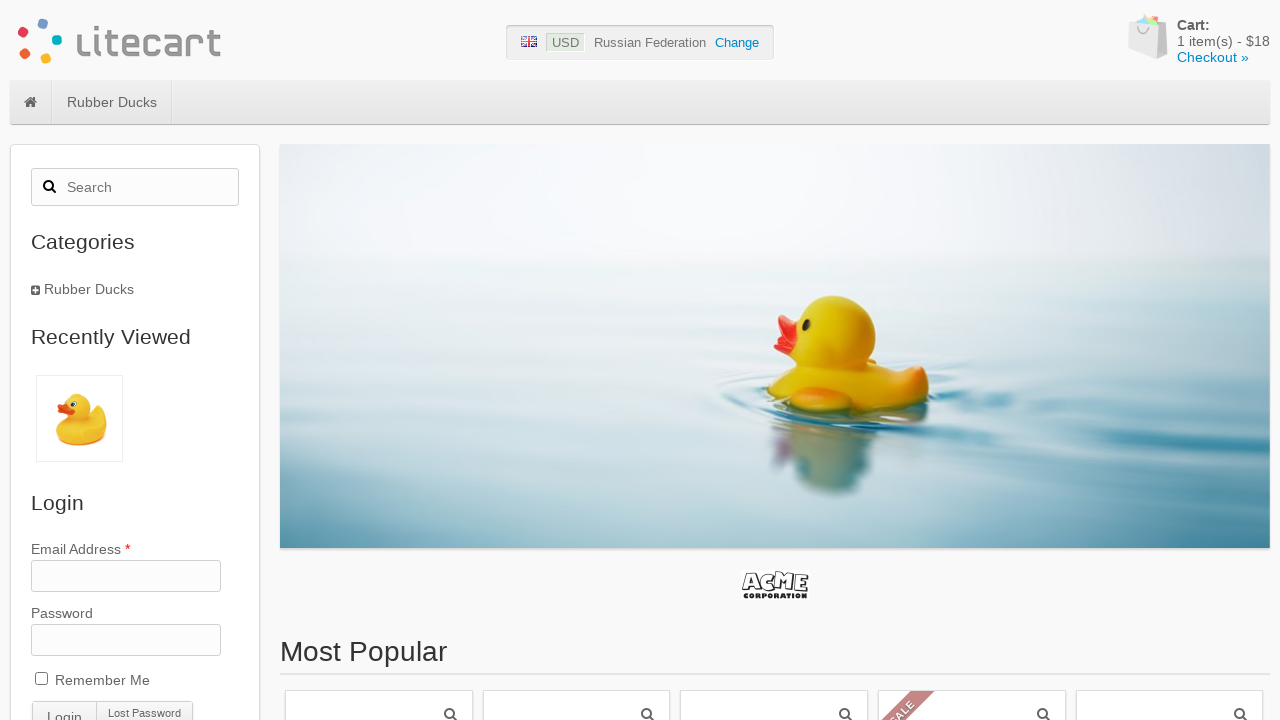

Popular products section loaded
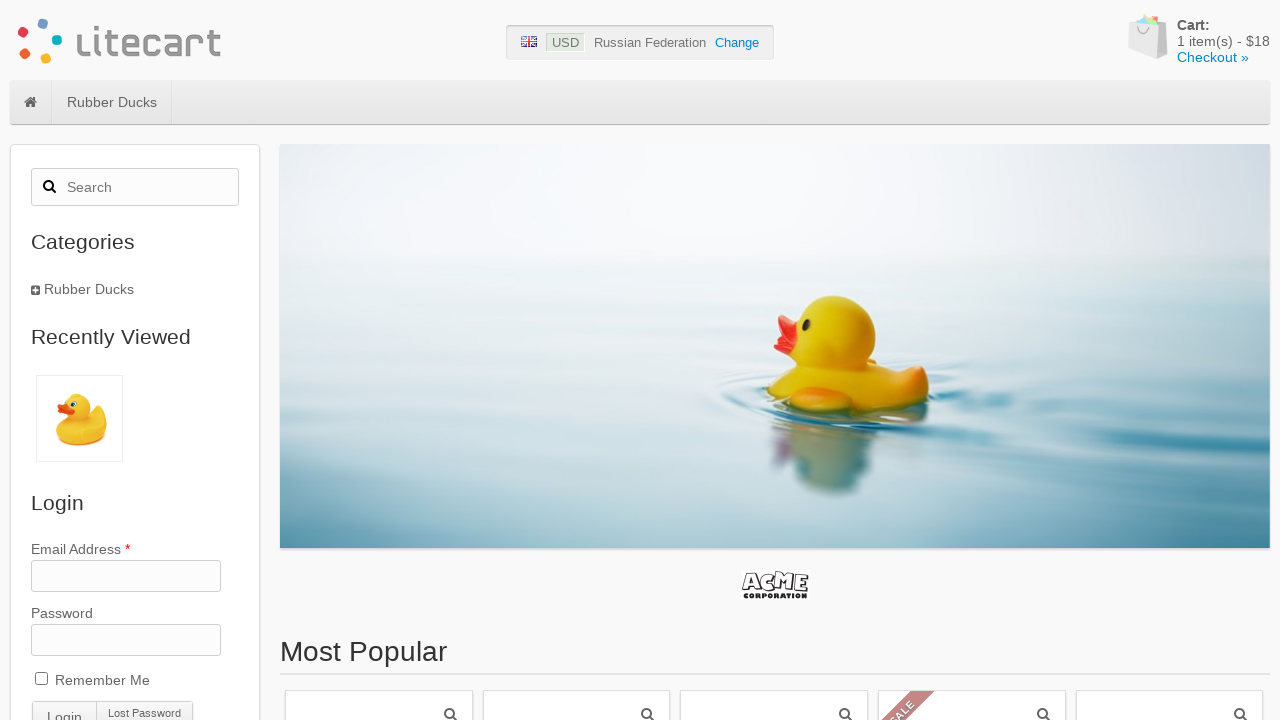

Clicked on first popular product at (379, 599) on div#box-most-popular ul>li >> nth=0
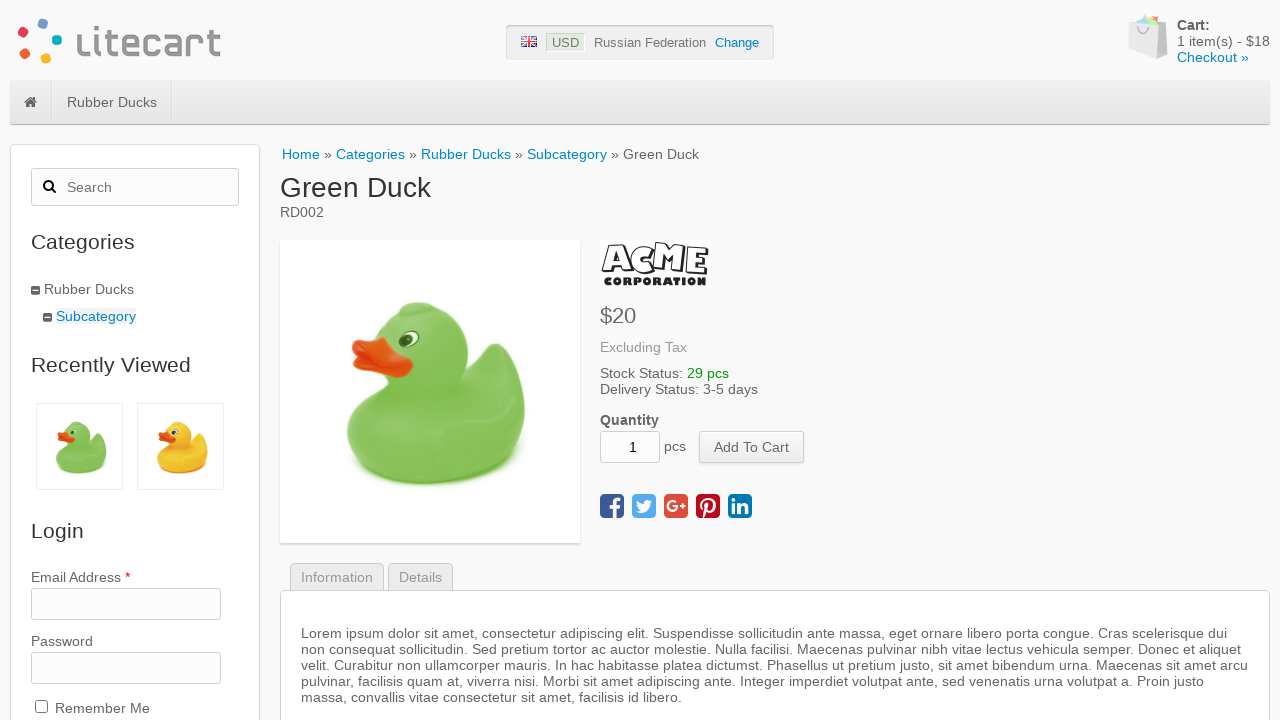

Product page loaded with add to cart button
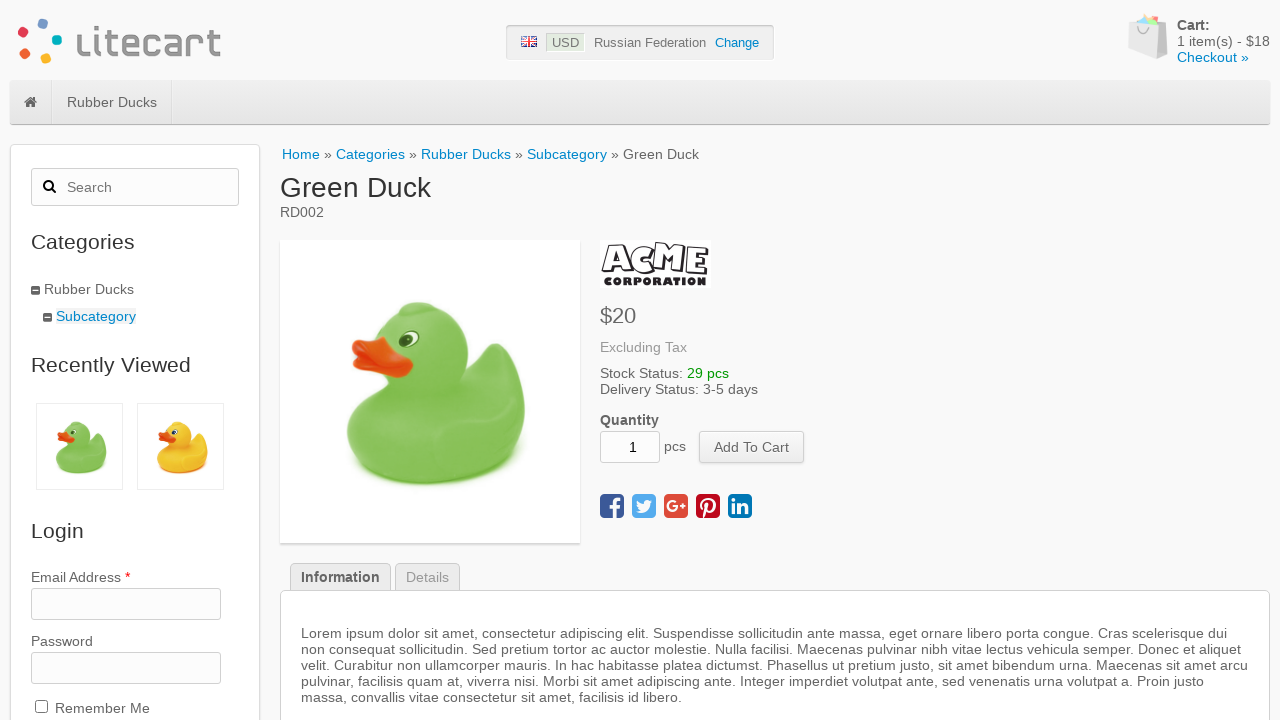

Clicked add to cart button for product 2 at (752, 447) on button[name=add_cart_product]
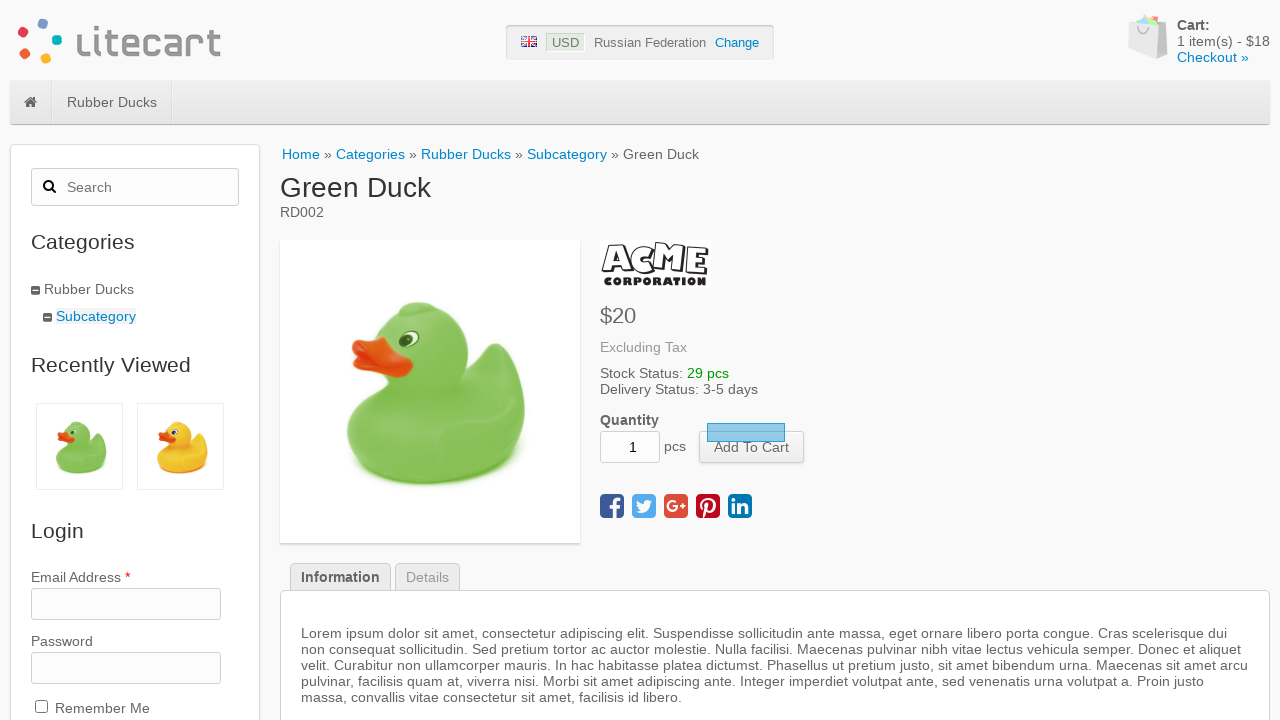

Cart update animation completed
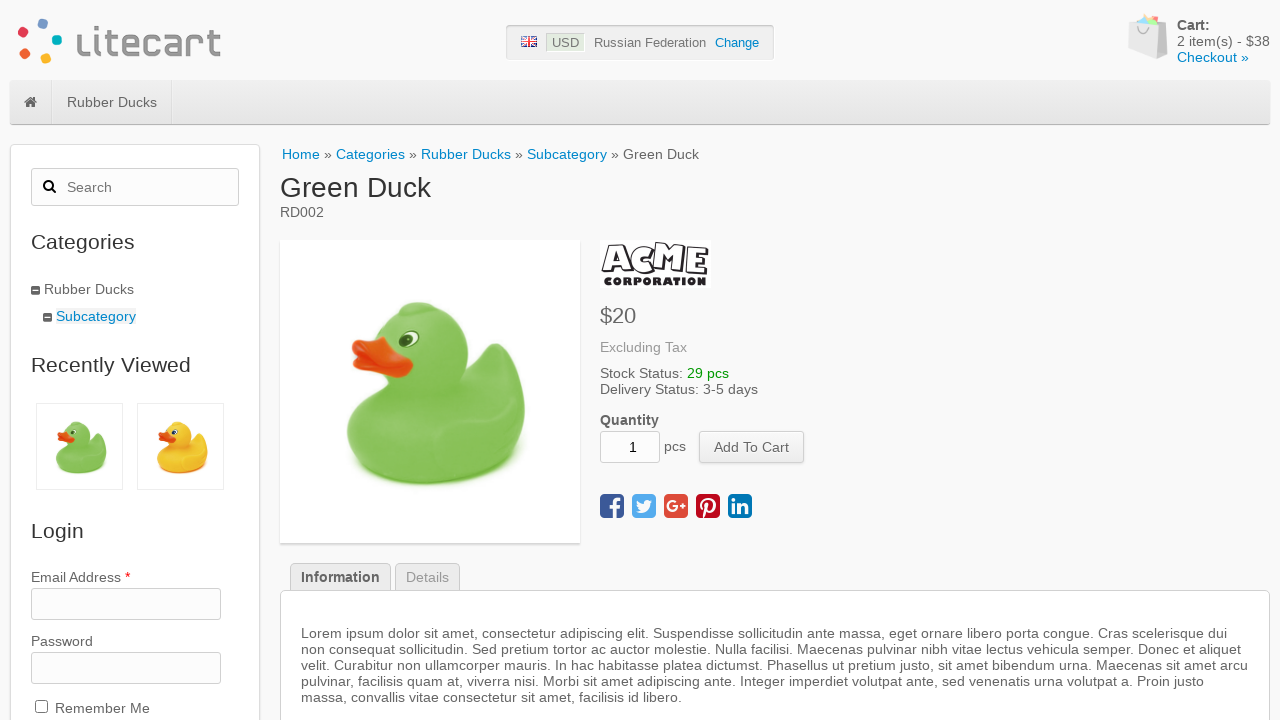

Navigated to main page for iteration 3
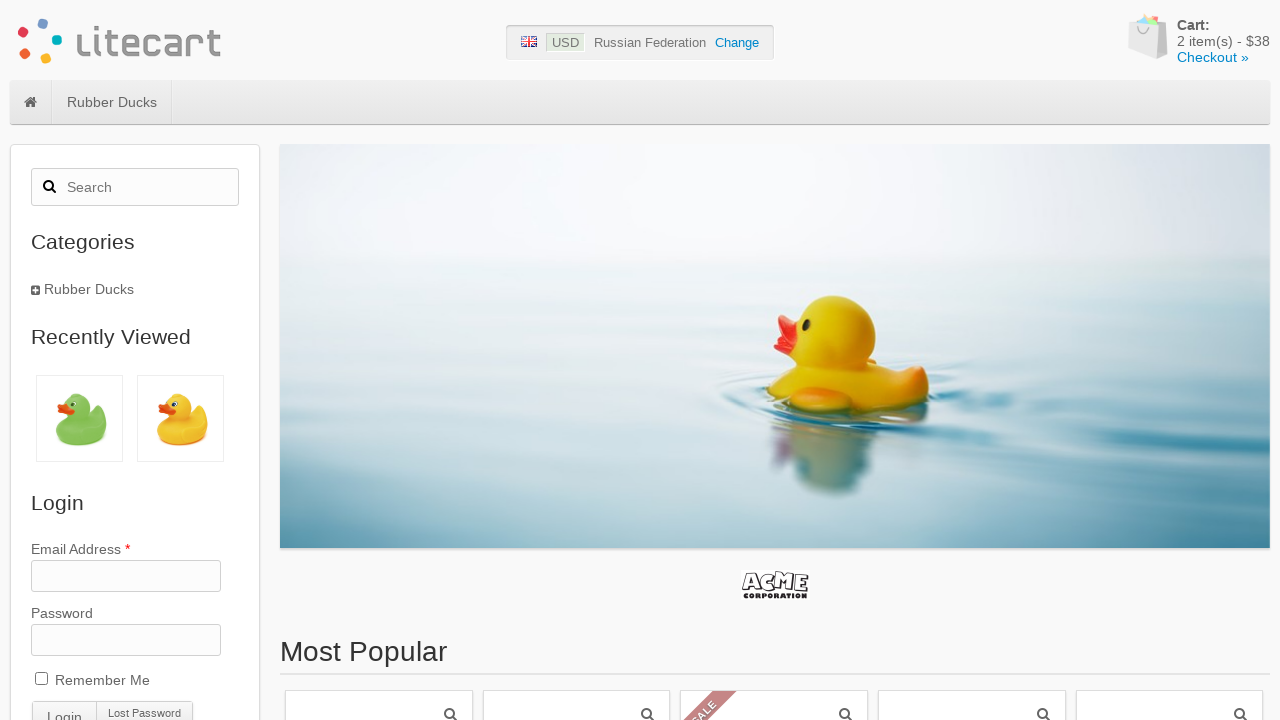

Popular products section loaded
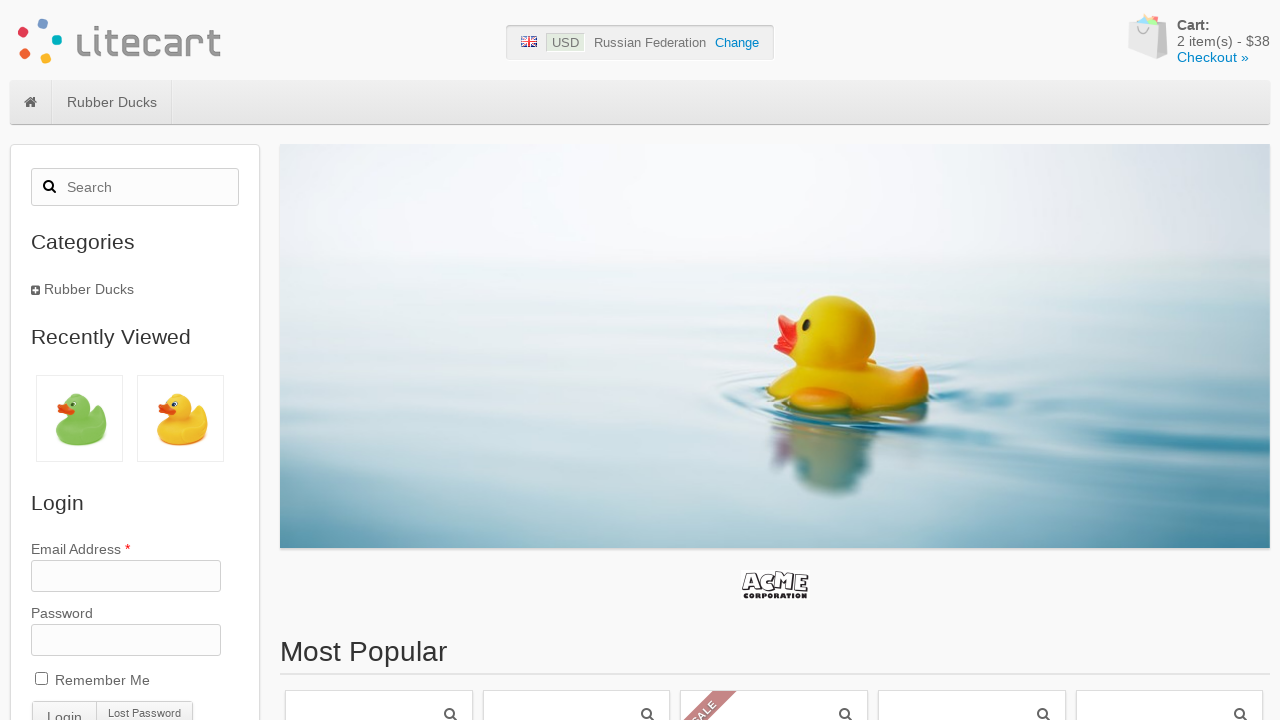

Clicked on first popular product at (379, 599) on div#box-most-popular ul>li >> nth=0
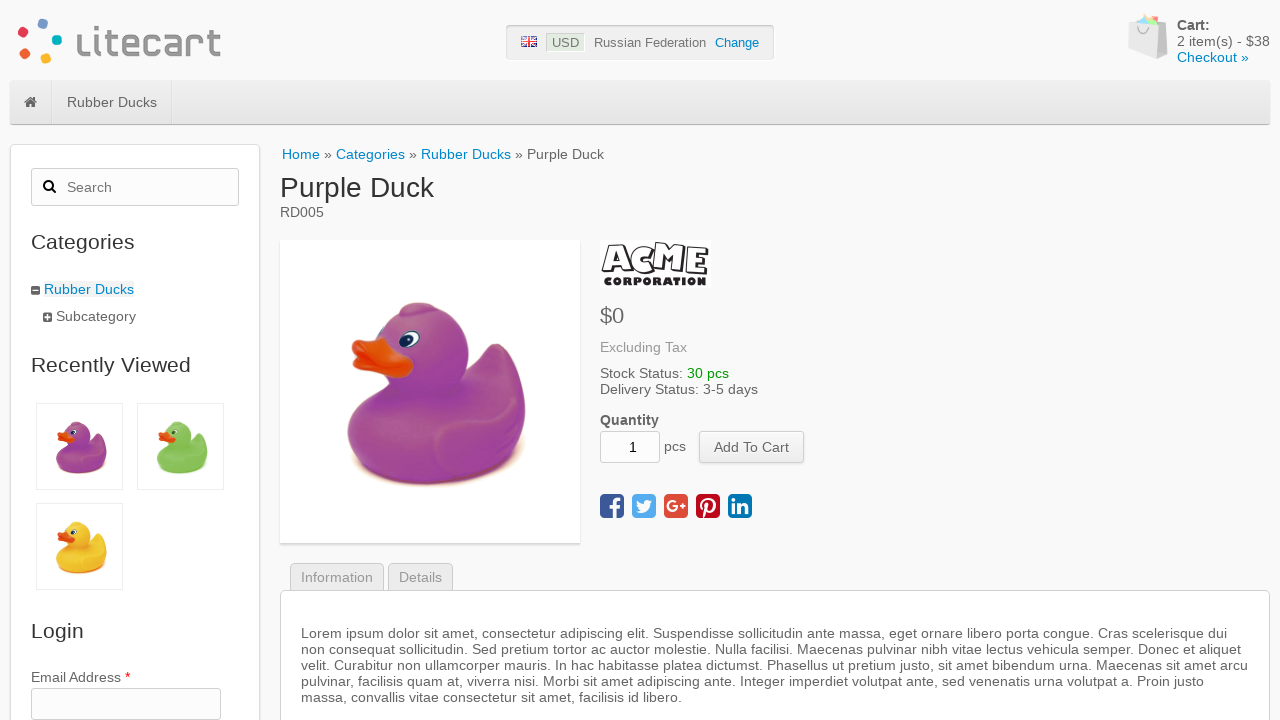

Product page loaded with add to cart button
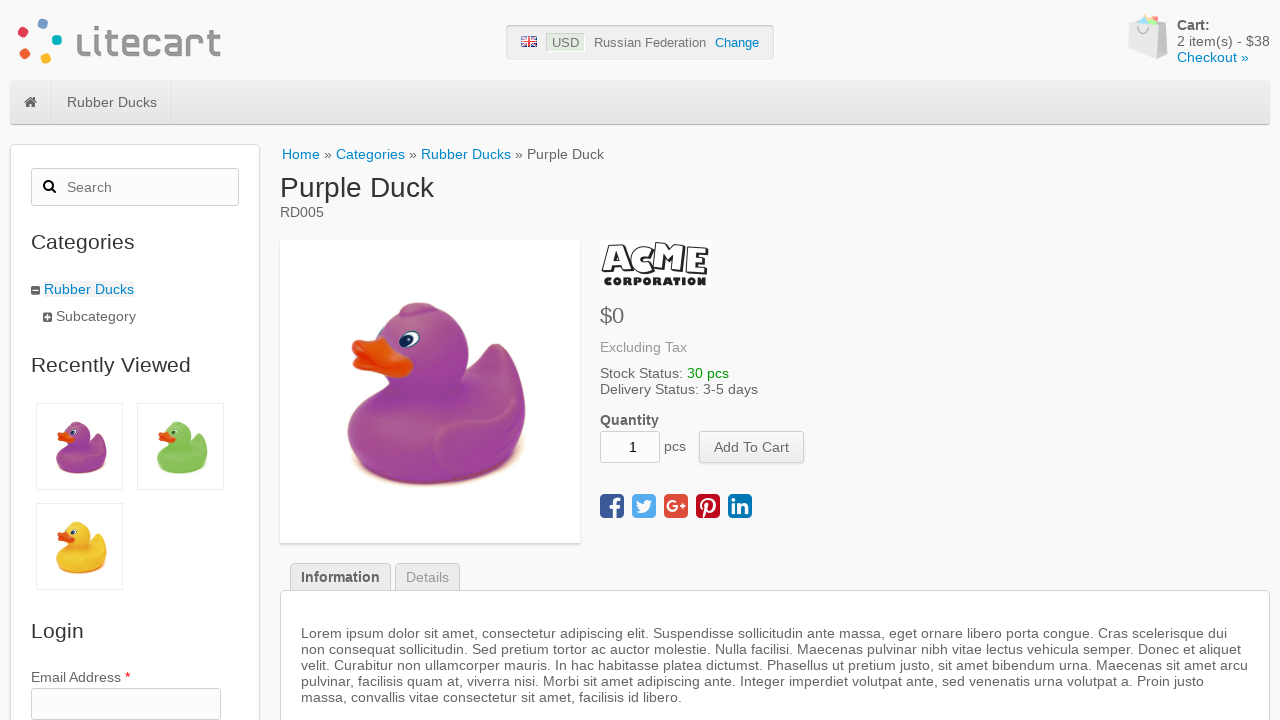

Clicked add to cart button for product 3 at (752, 447) on button[name=add_cart_product]
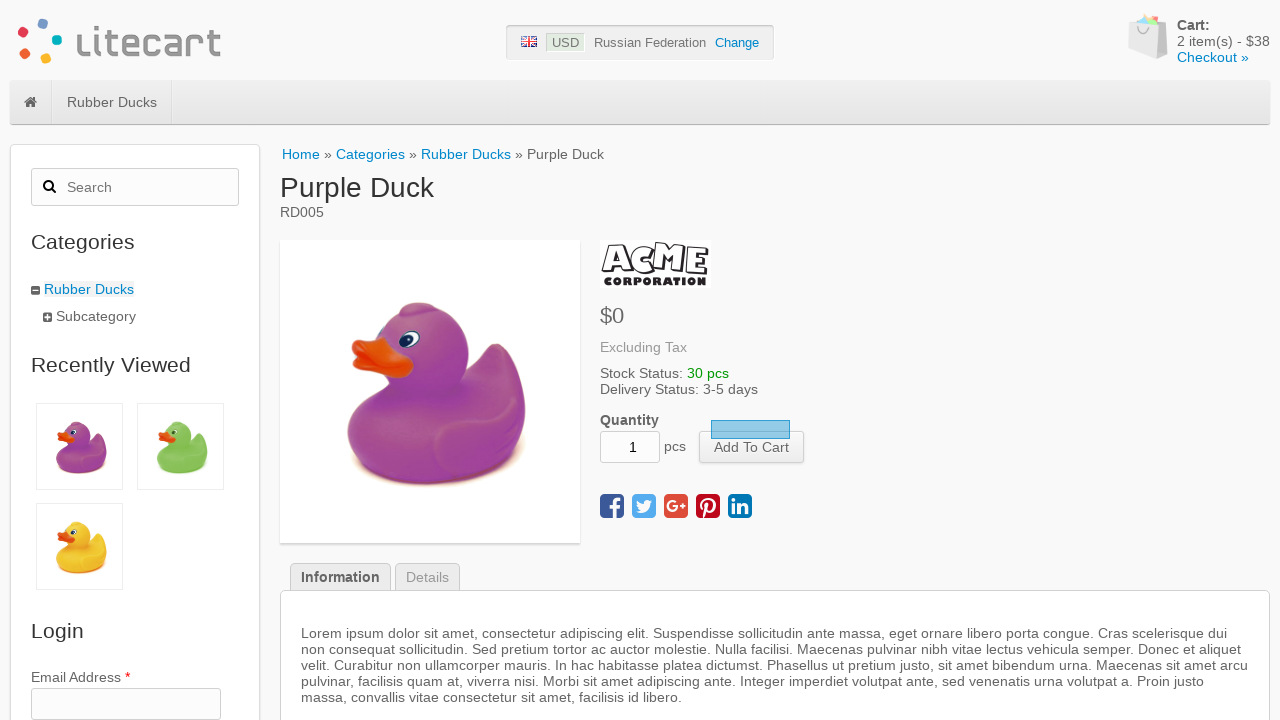

Cart update animation completed
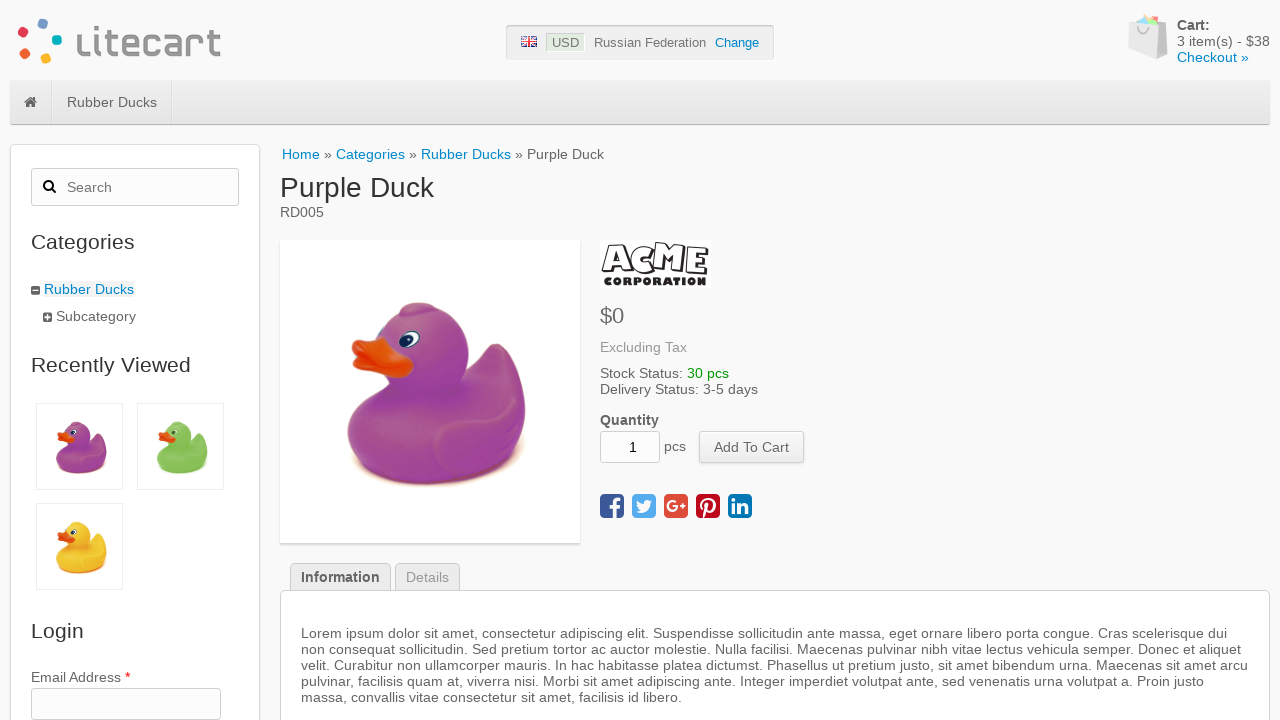

Clicked on cart to navigate to cart page at (1197, 41) on div#cart
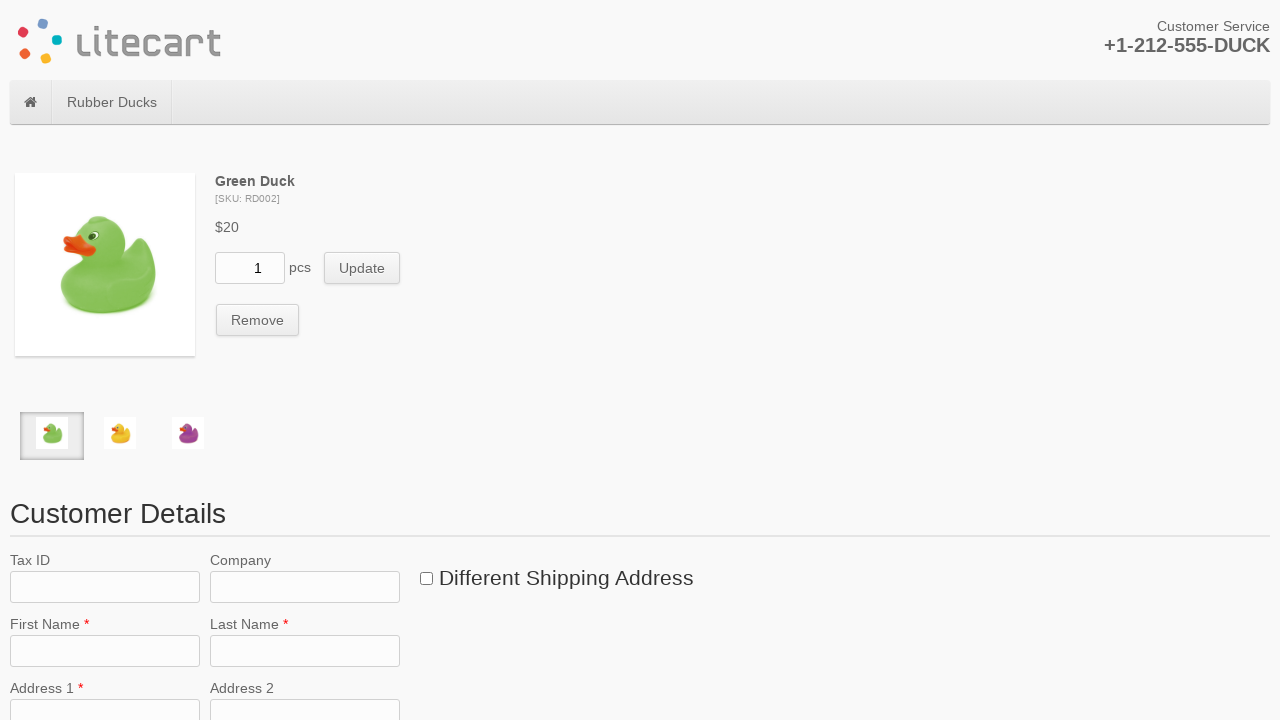

Cart page loaded with all 3 products
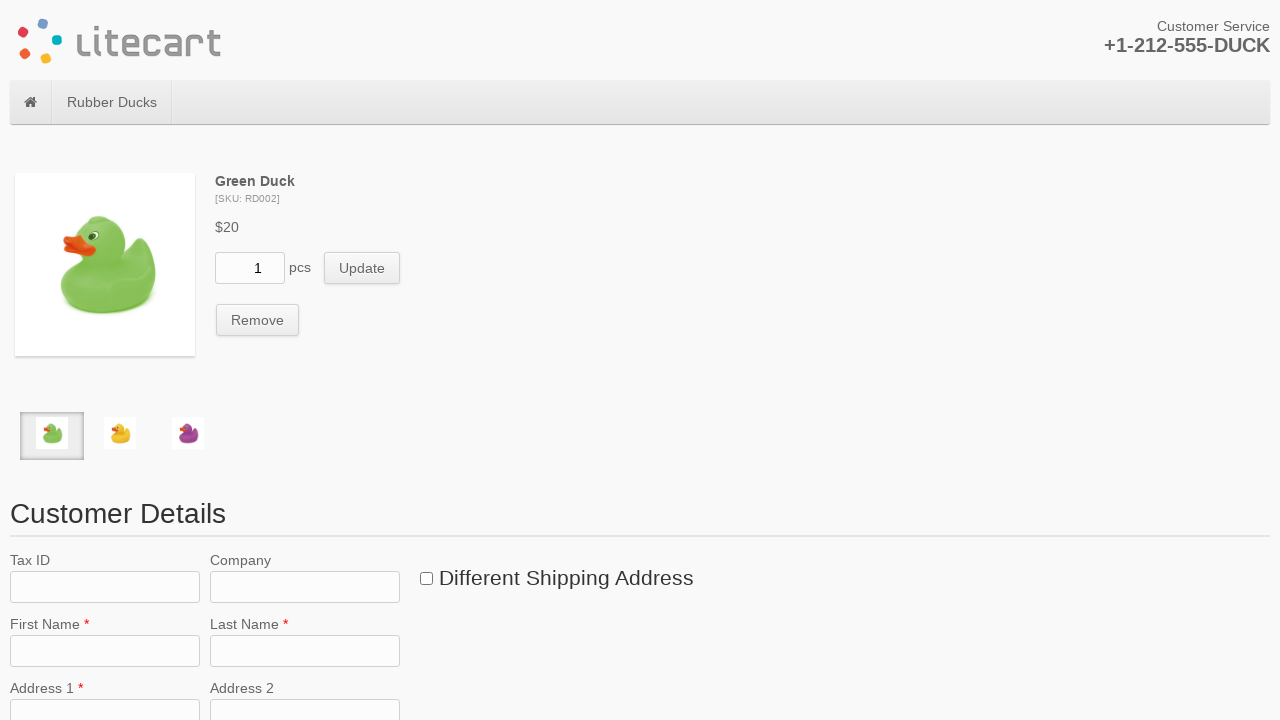

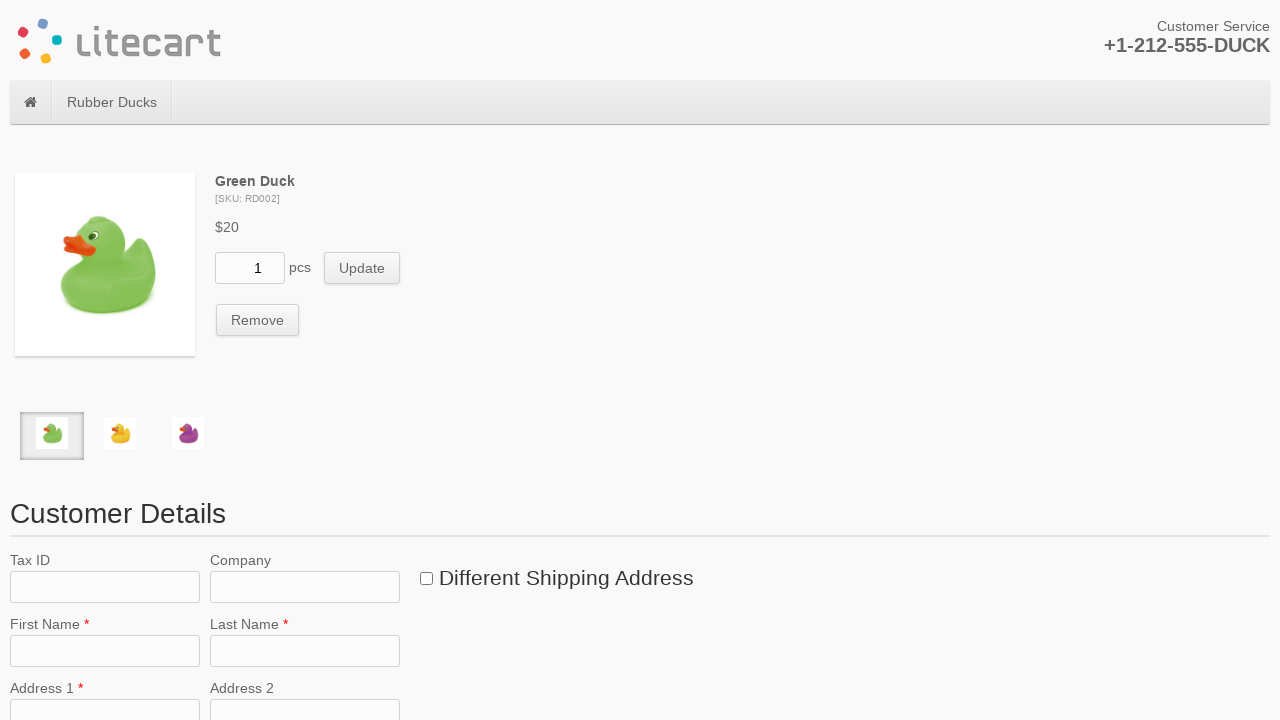